Tests autosuggestive dropdown functionality by typing a partial country name and selecting "India" from the autocomplete suggestions.

Starting URL: https://rahulshettyacademy.com/dropdownsPractise/

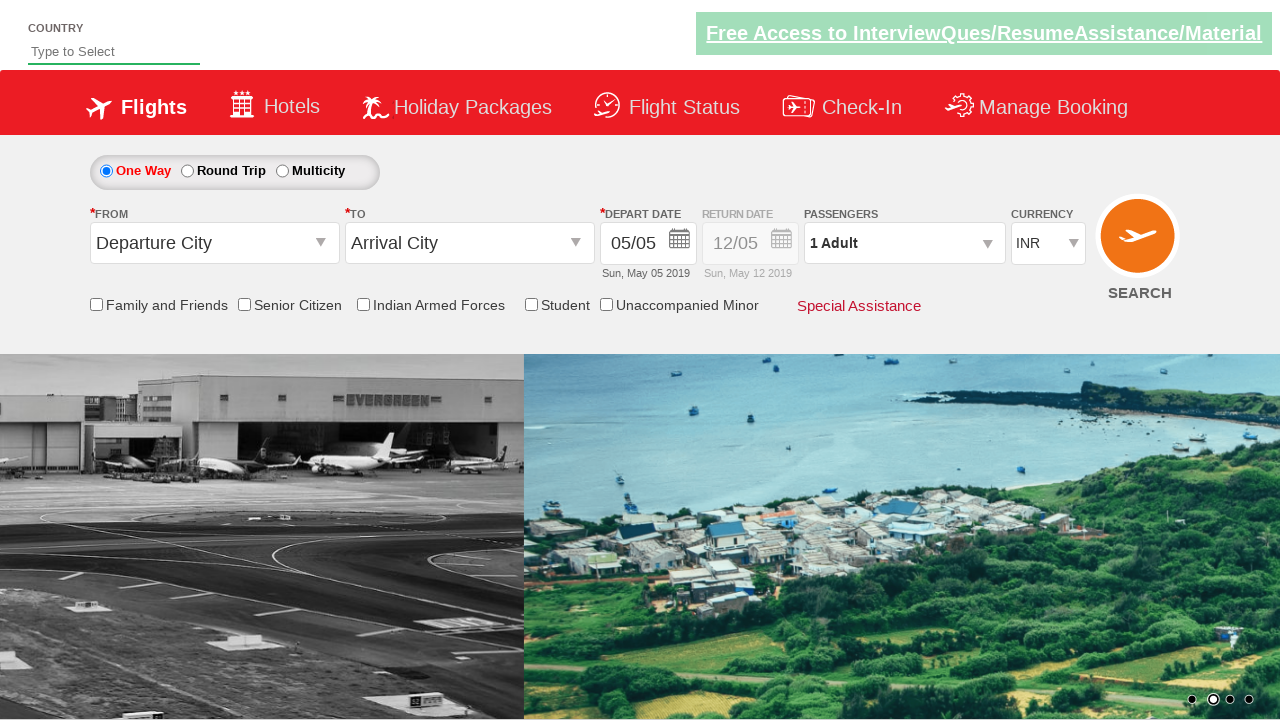

Filled autosuggest field with 'ind' to trigger autocomplete suggestions on #autosuggest
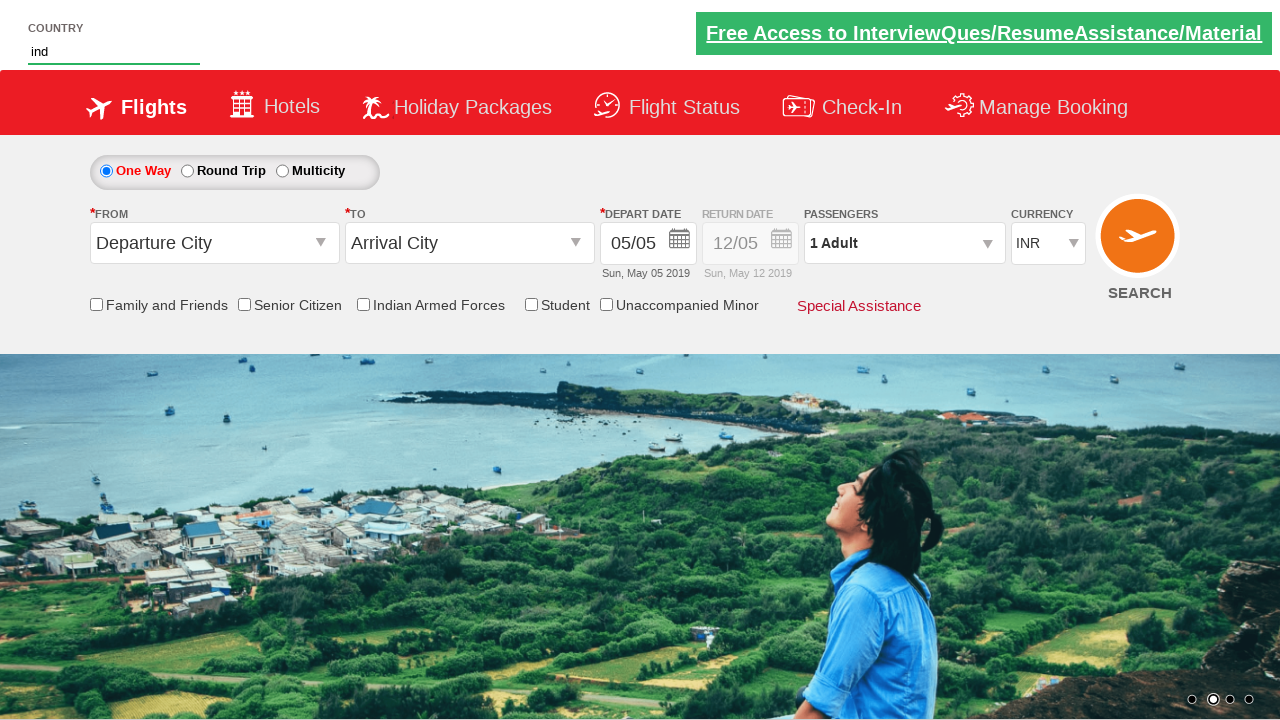

Autocomplete suggestions dropdown appeared
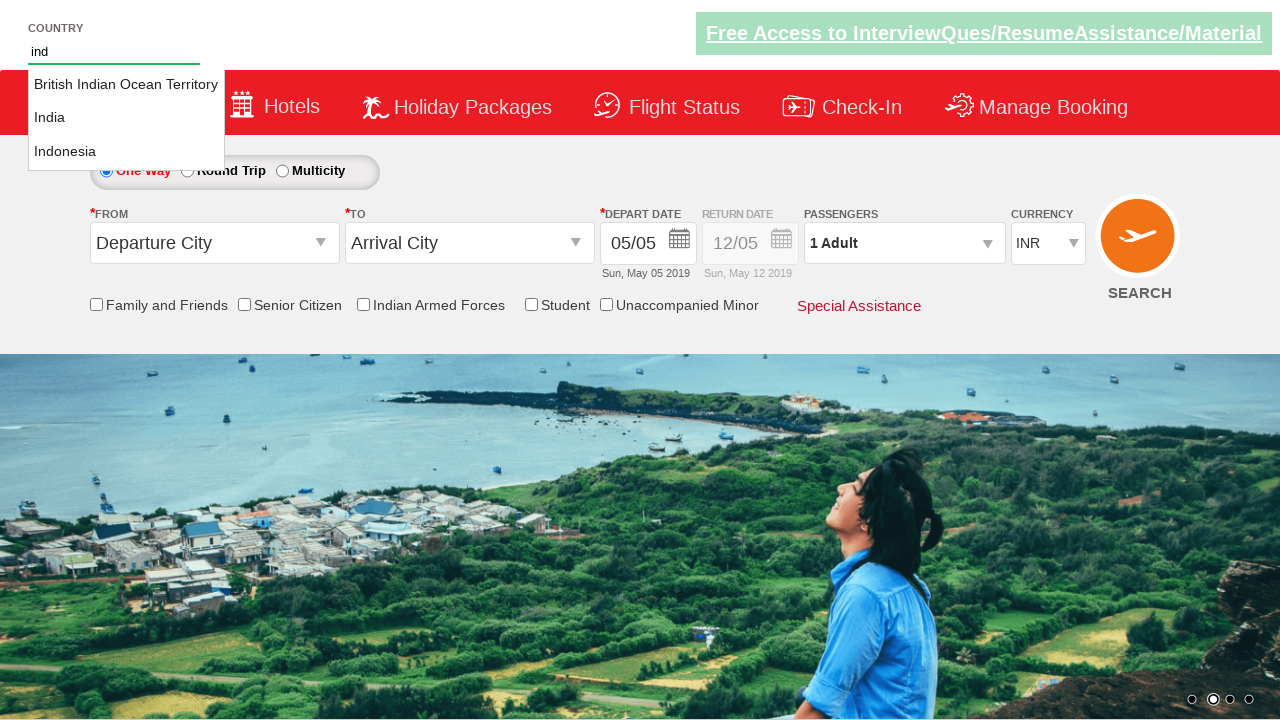

Retrieved all suggestion options from dropdown
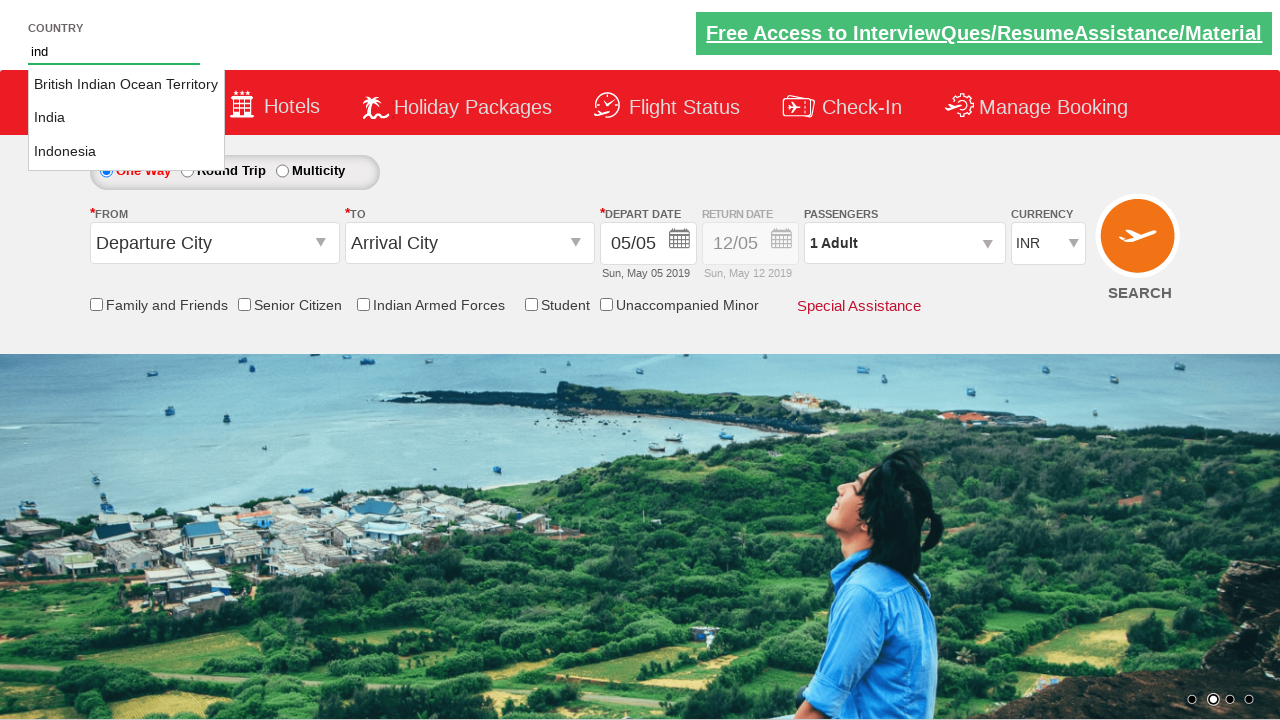

Selected 'India' from autosuggestive dropdown at (126, 118) on li.ui-menu-item a >> nth=1
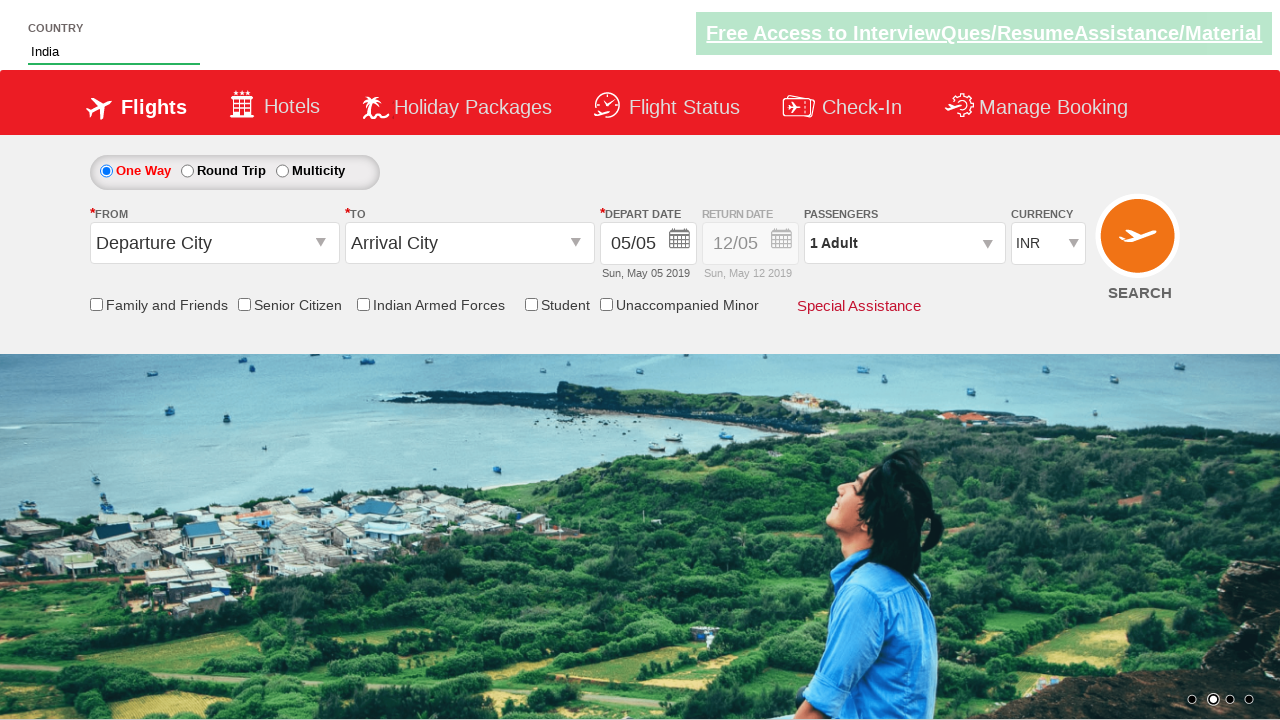

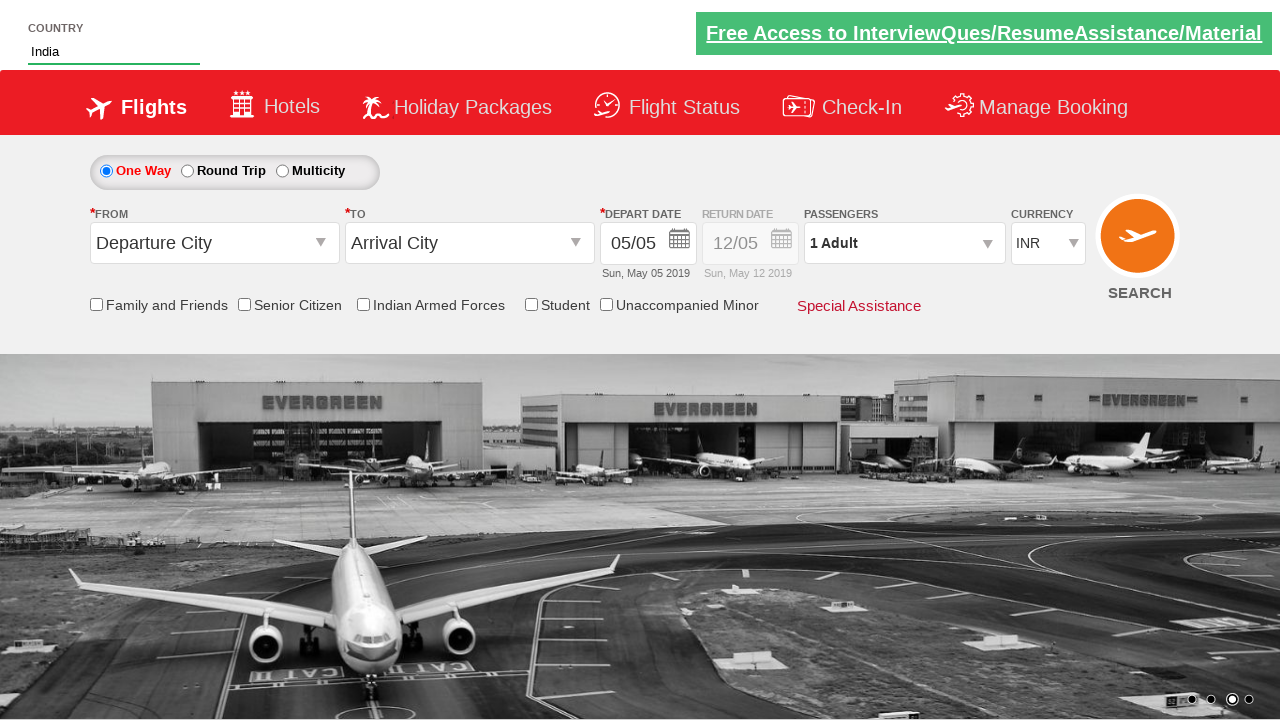